Tests window switching by clicking a button to open a new window, performing actions in the child window, and switching back to the parent window

Starting URL: https://demo.automationtesting.in/Windows.html

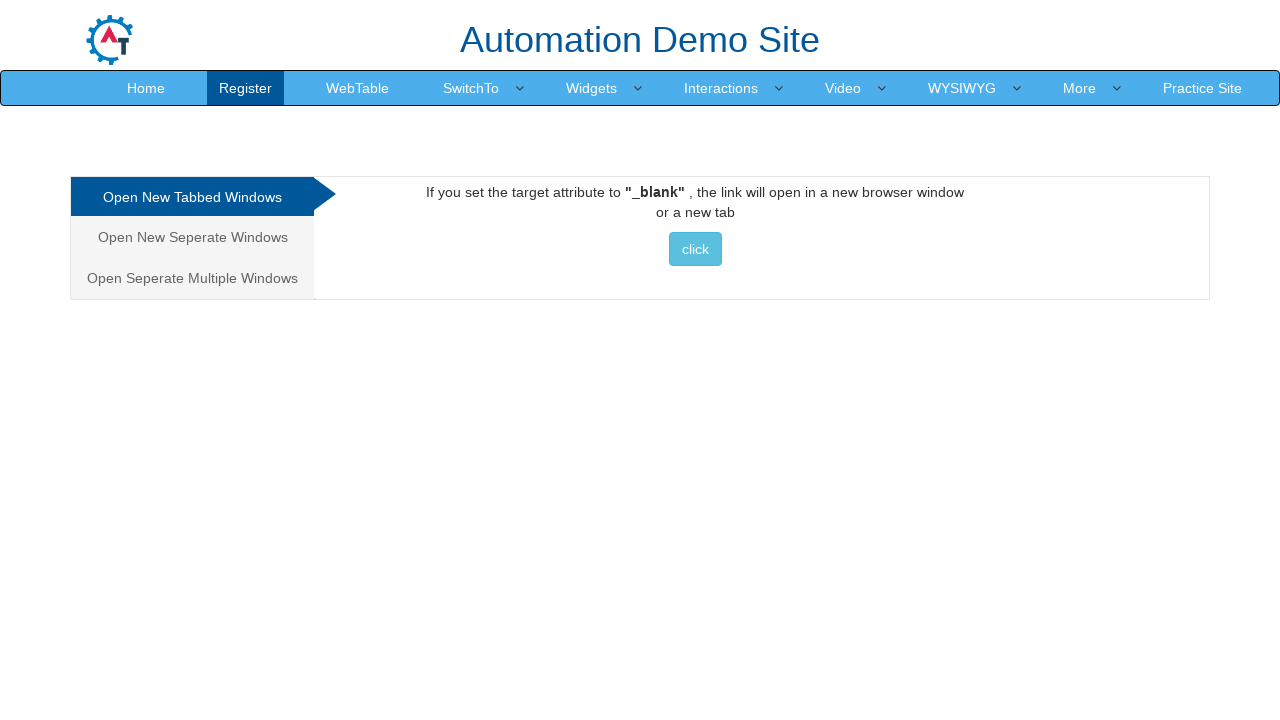

Clicked button to open new window at (695, 249) on button.btn.btn-info
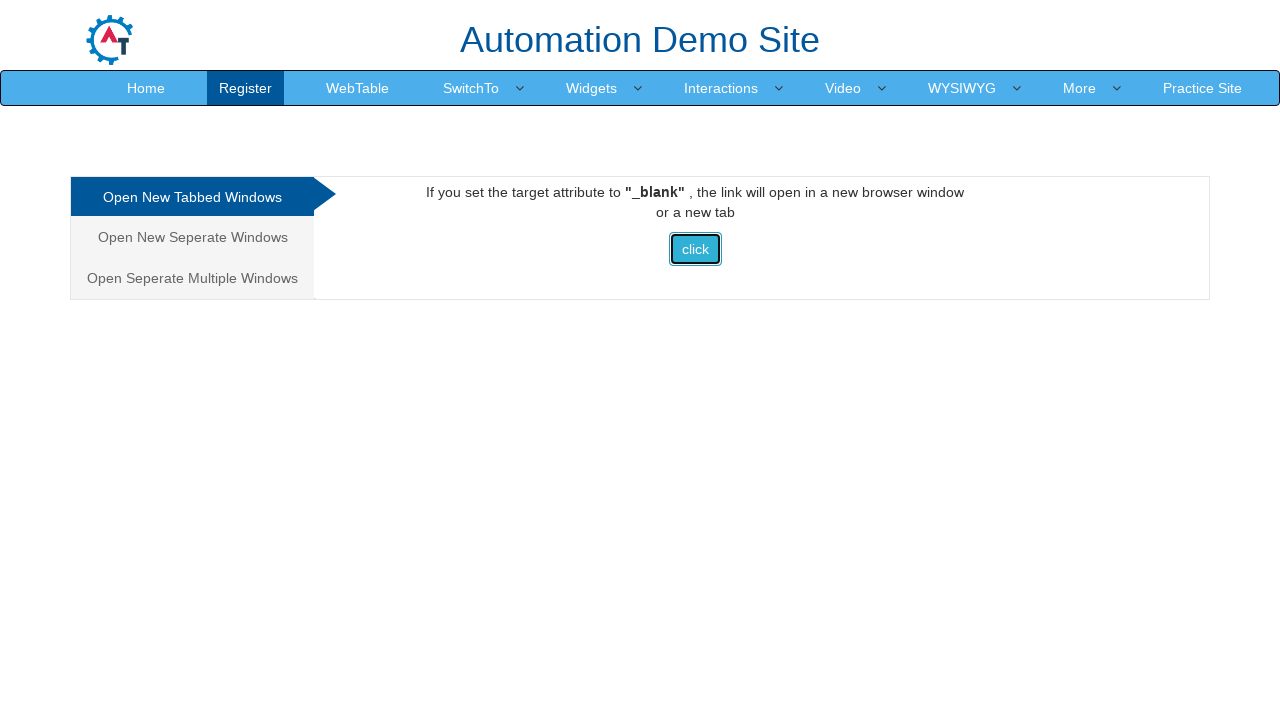

New window opened and page object obtained
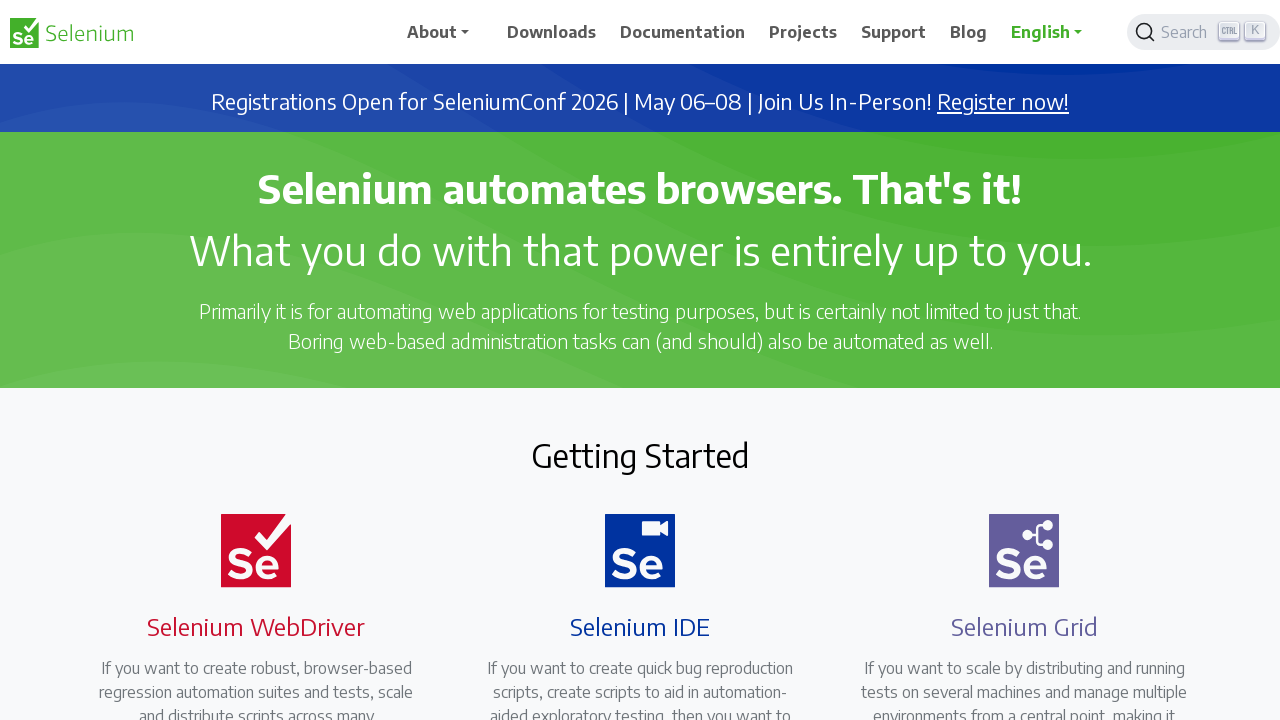

New window page fully loaded
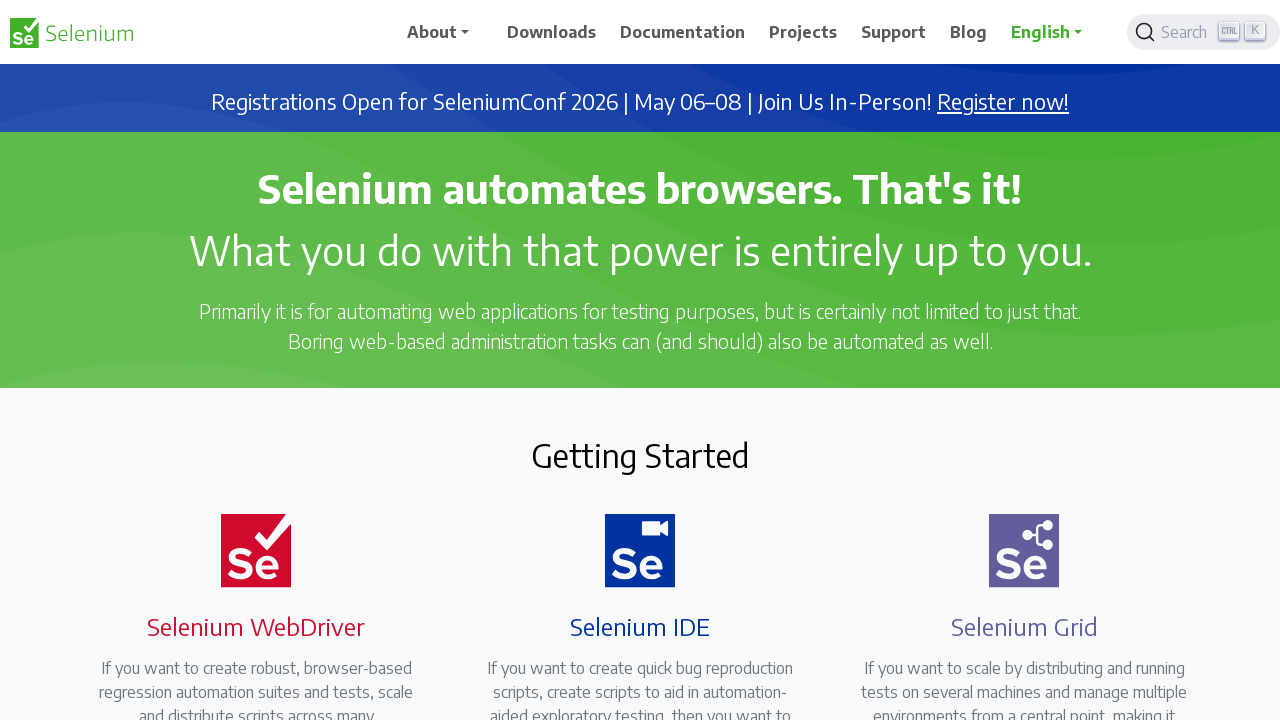

Clicked menu item in child window at (807, 32) on div.collapse.navbar-collapse.justify-content-end ul li:nth-child(4)
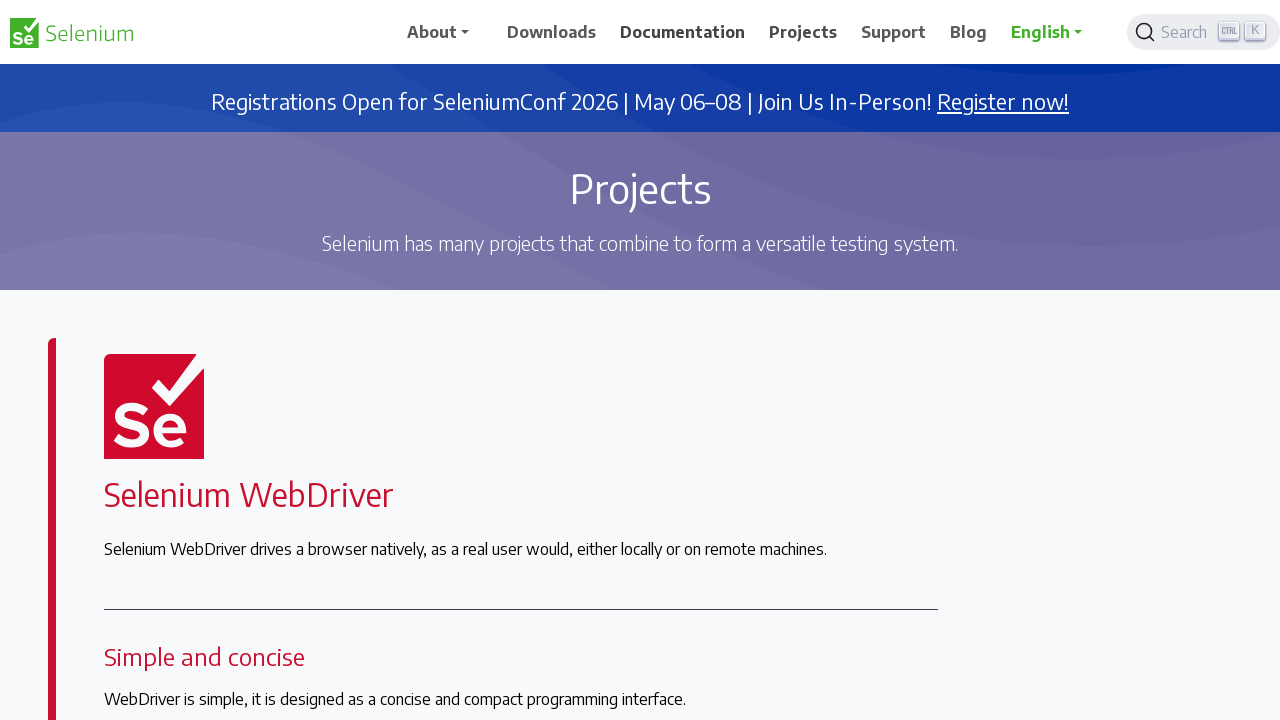

Switched focus back to parent window
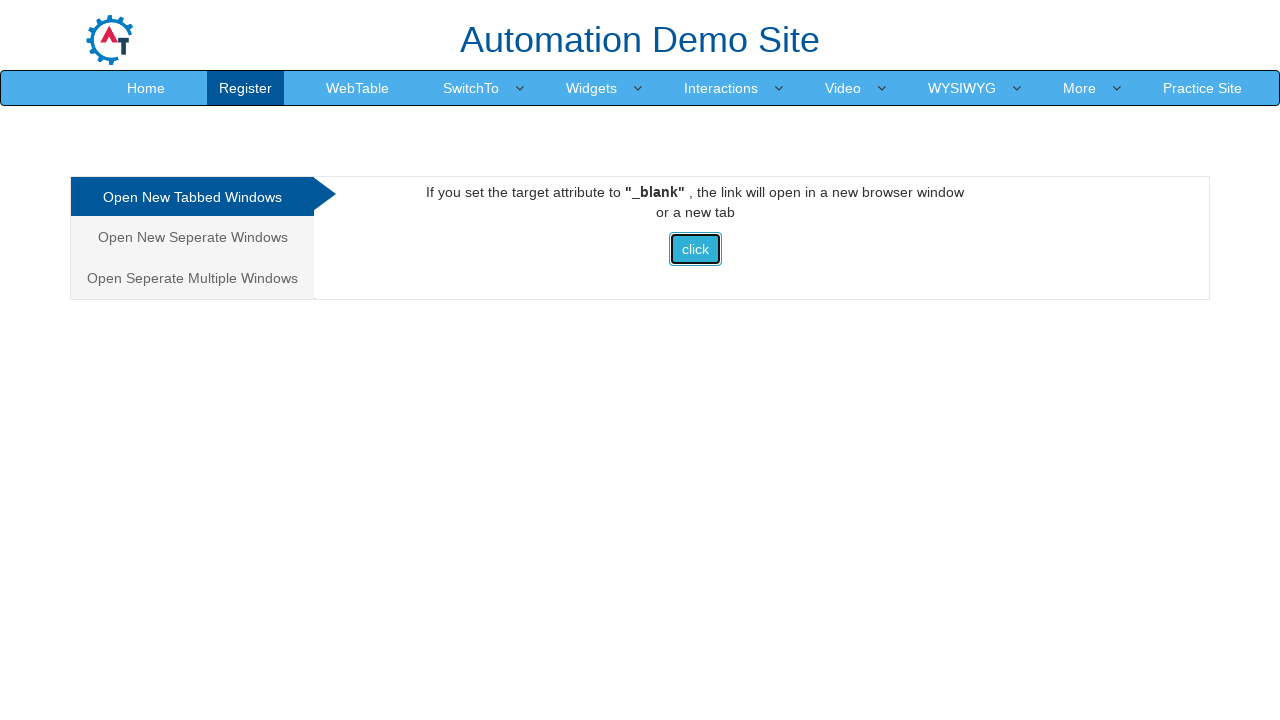

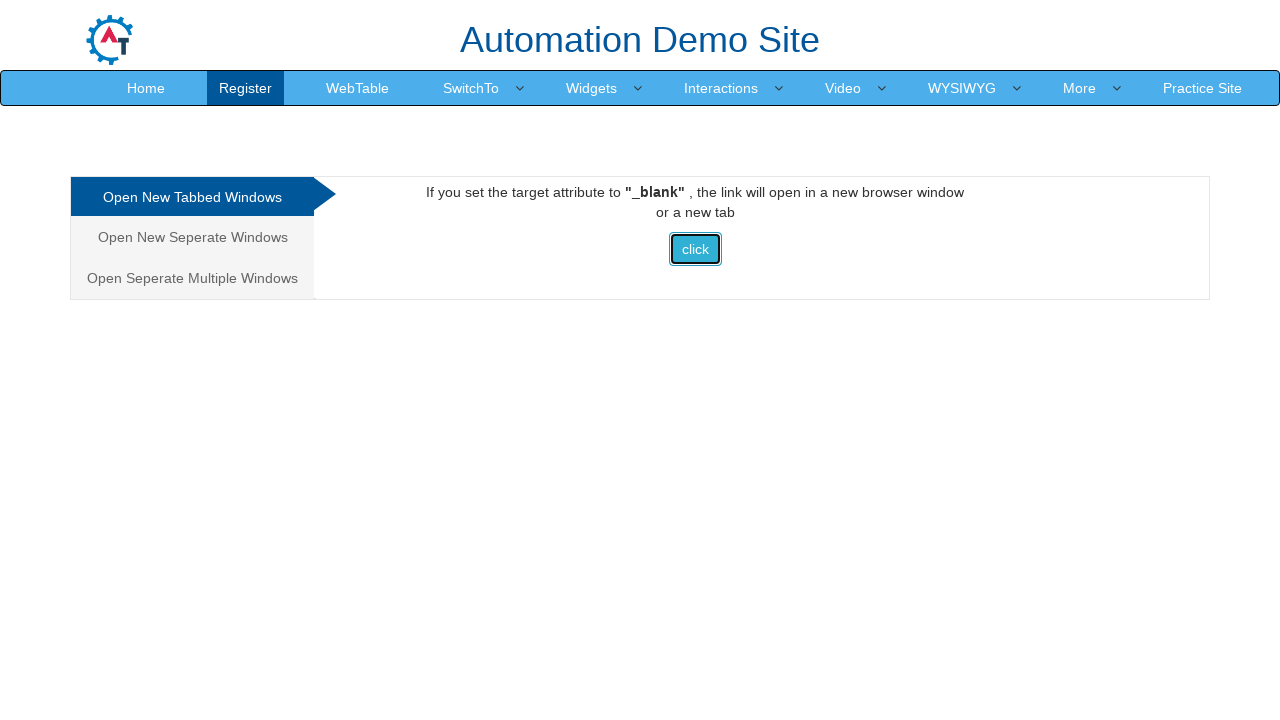